Tests the product search functionality by clicking on the search menu, entering "headphones" as a search query, and verifying the search input contains the expected value.

Starting URL: http://advantageonlineshopping.com/#/

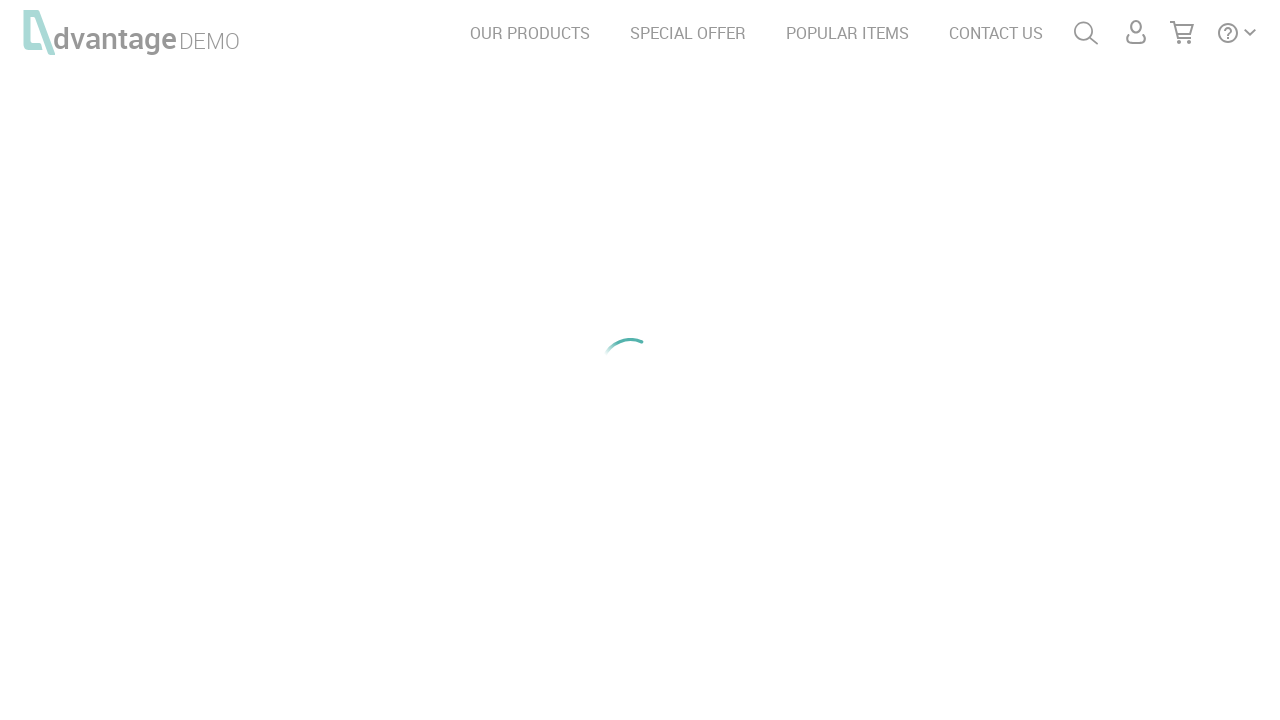

Clicked on the search menu icon at (1086, 33) on #menuSearch
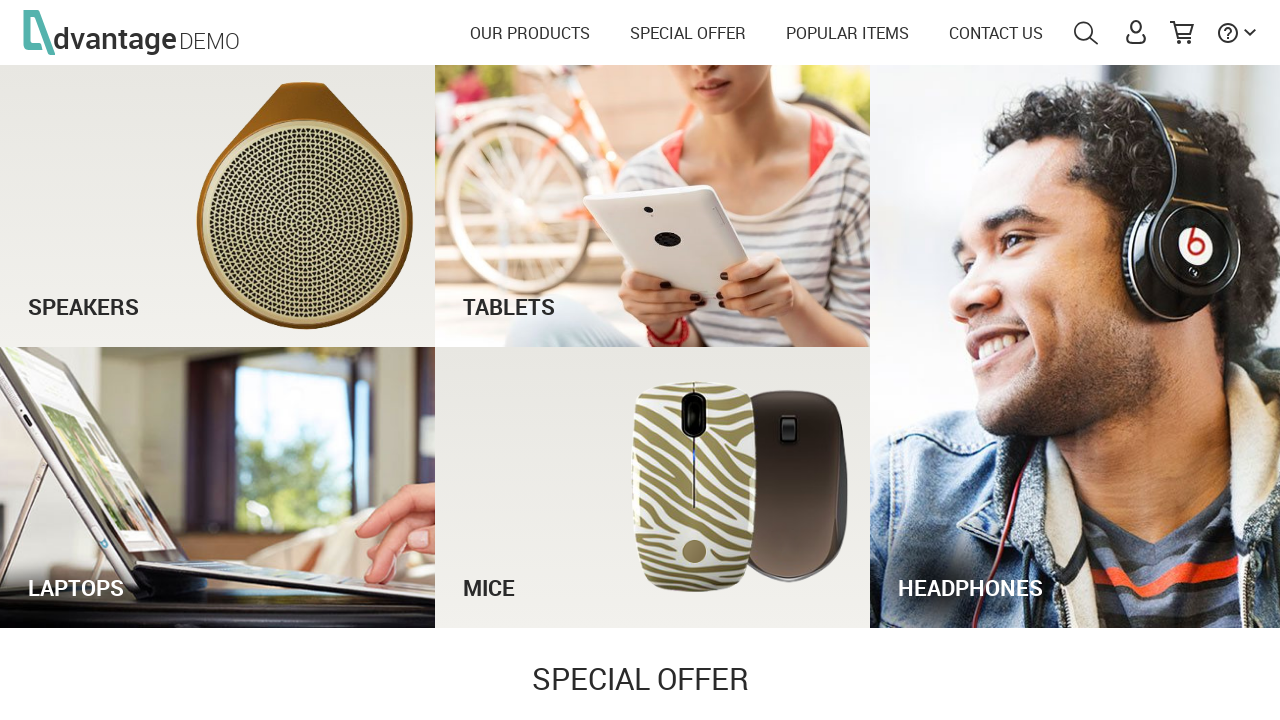

Entered 'headphones' in the search autocomplete field on #autoComplete
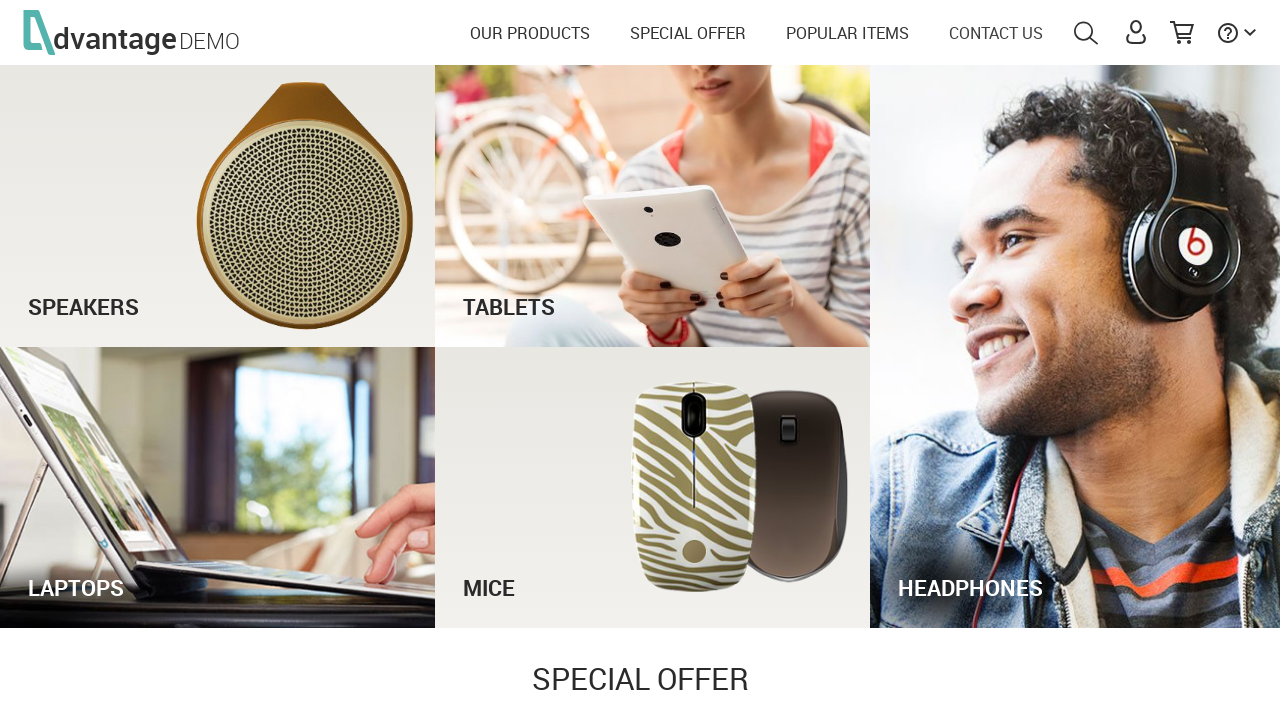

Clicked on the search menu icon to submit search query at (1086, 33) on #menuSearch
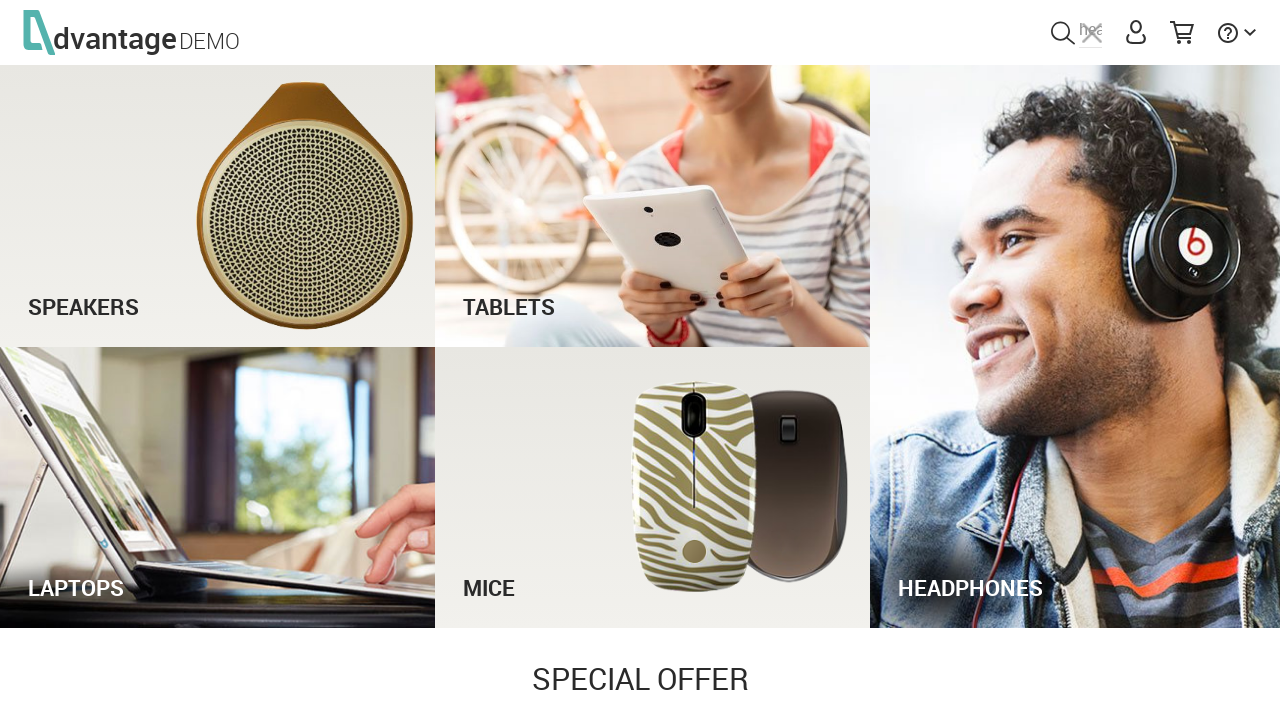

Verified that search field contains 'headphones'
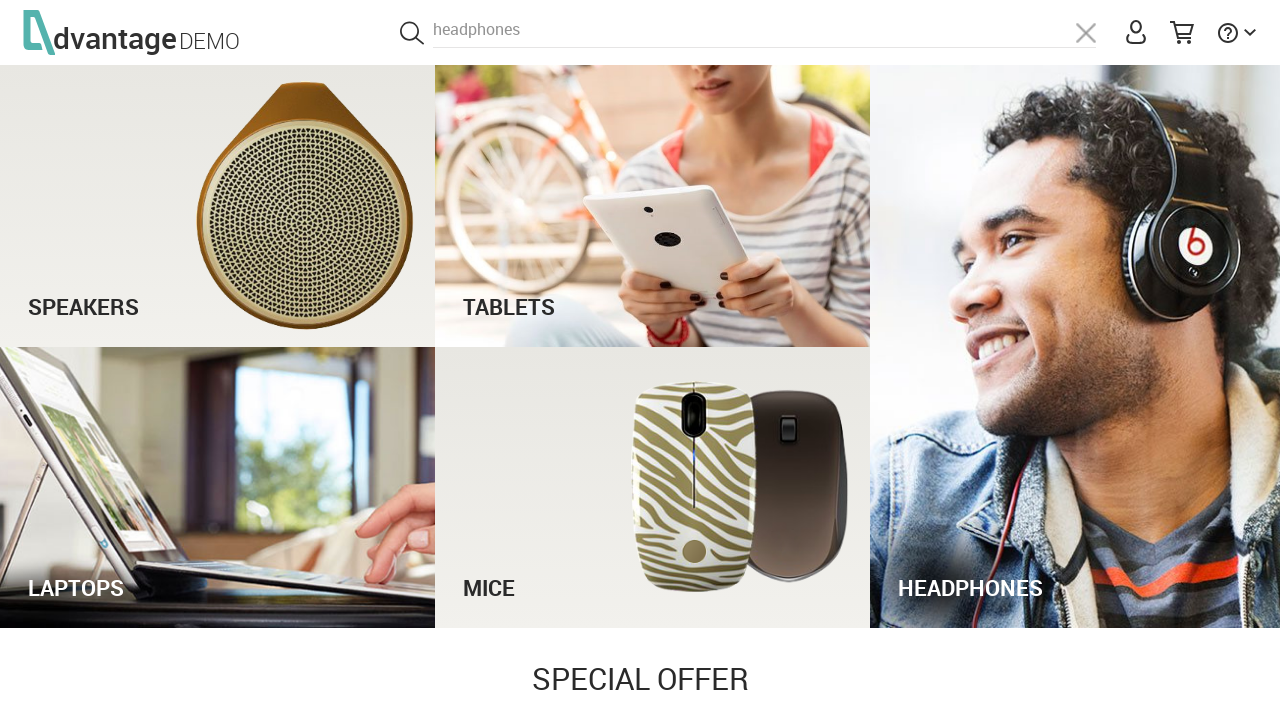

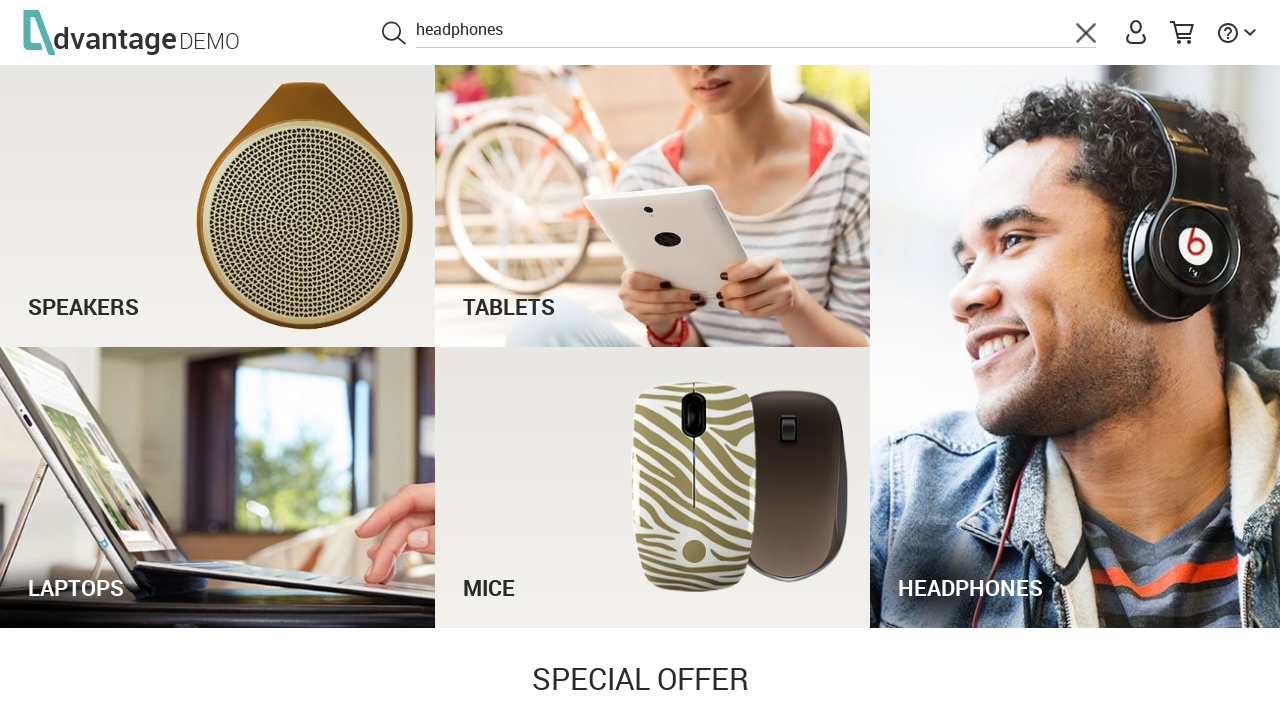